Tests checkbox interaction by verifying initial states, clicking to toggle selection, and confirming the final states of two checkboxes

Starting URL: https://practice.cydeo.com/checkboxes

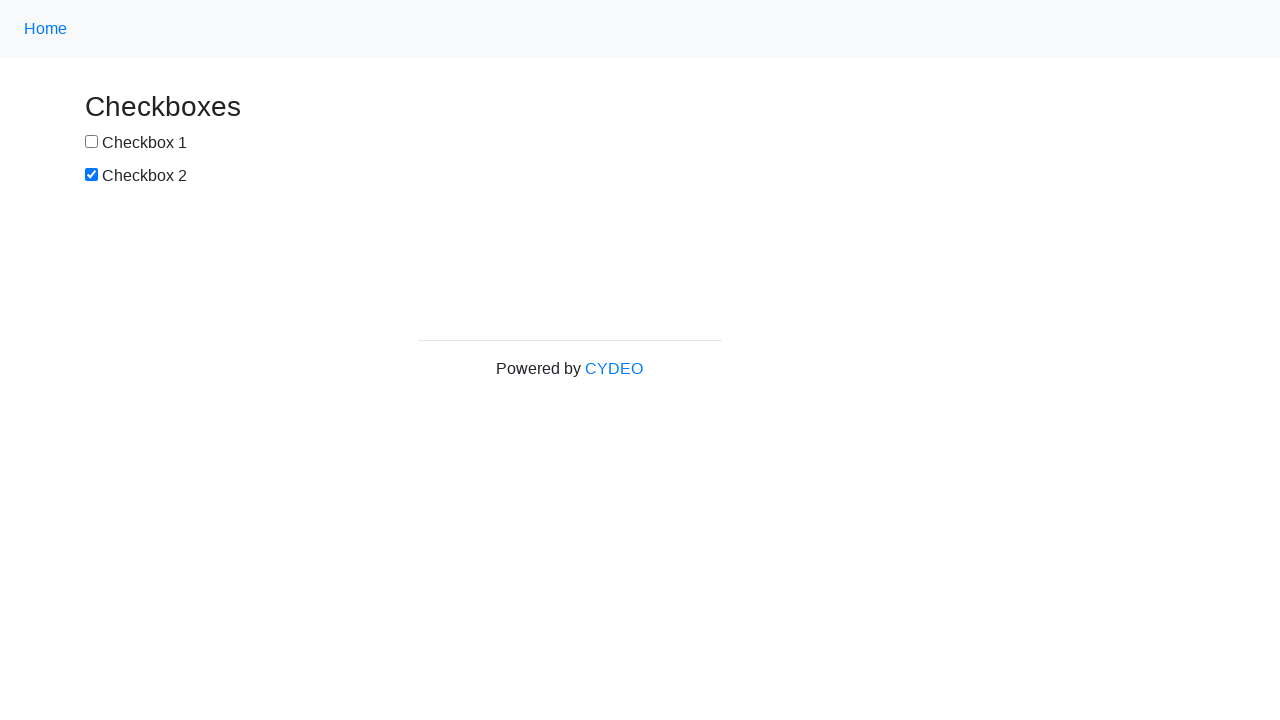

Located checkbox1 element
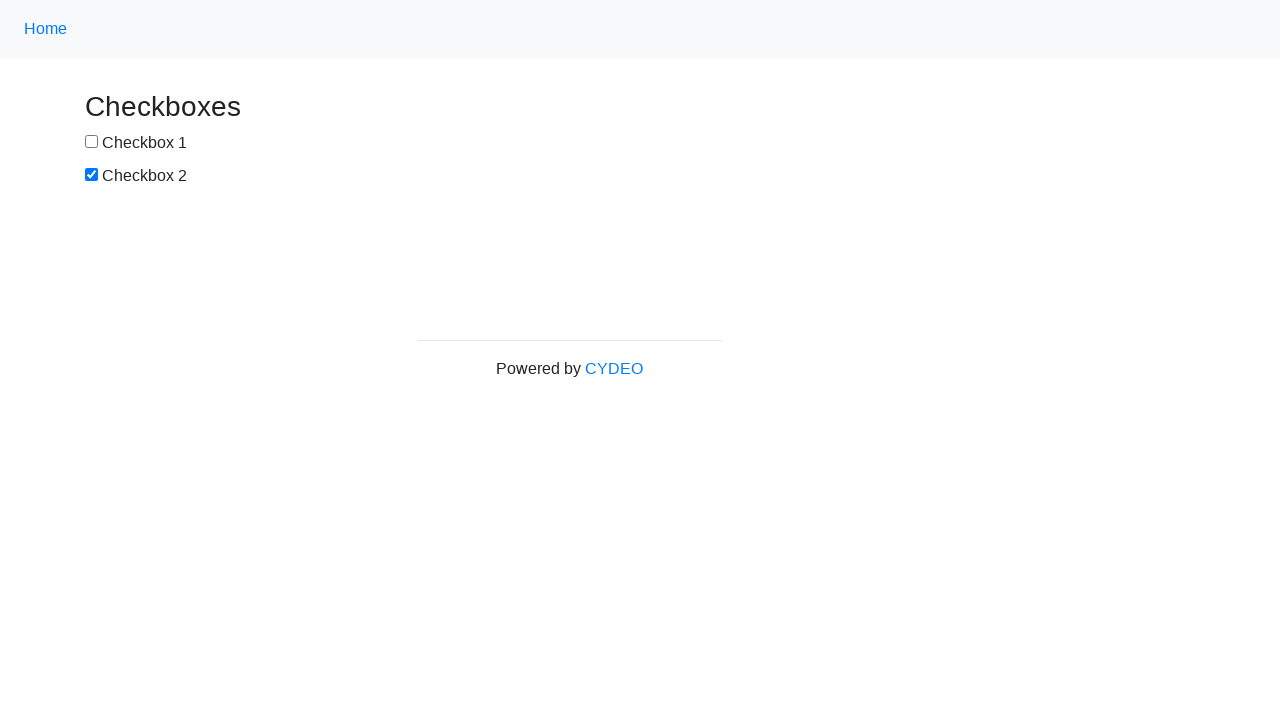

Located checkbox2 element
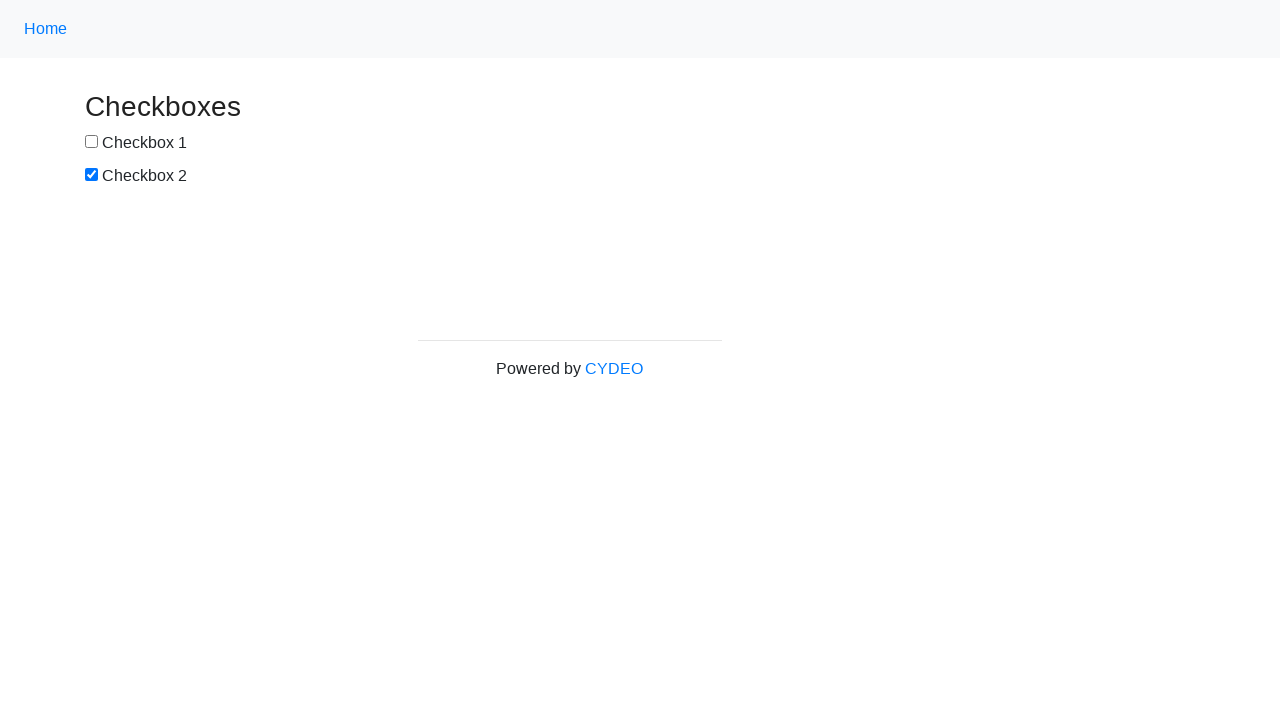

Verified checkbox1 is not checked initially
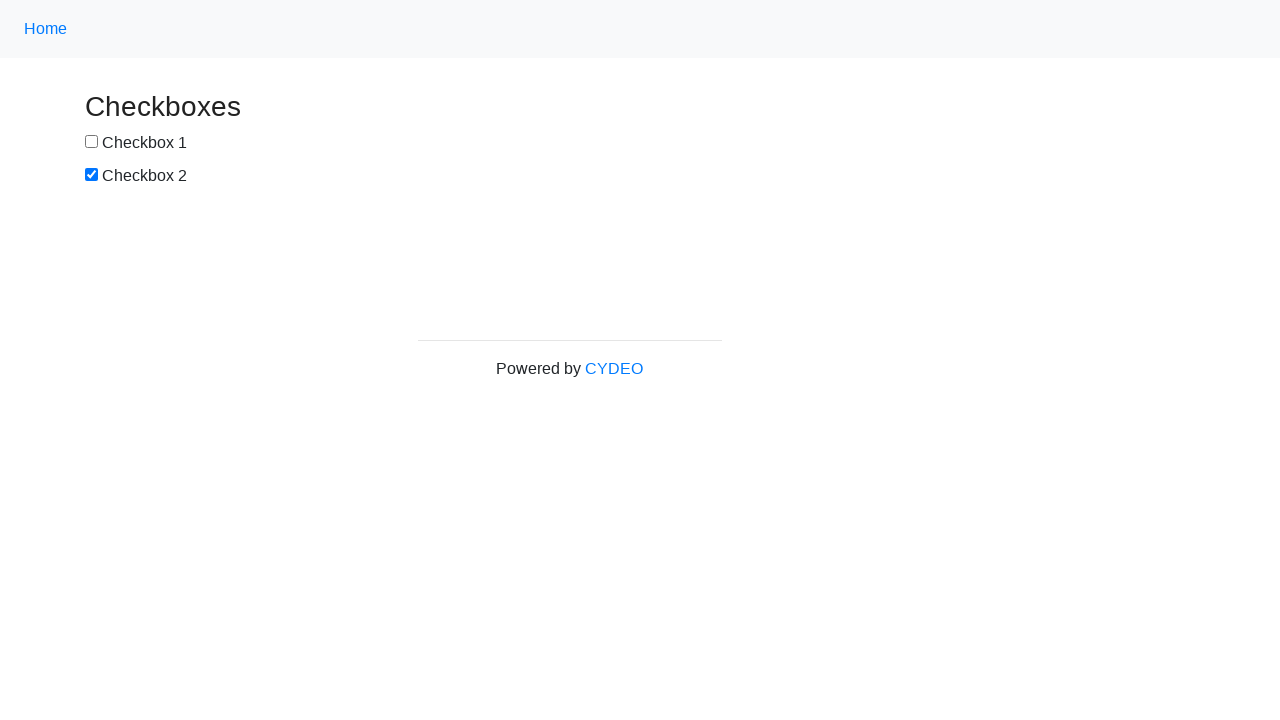

Verified checkbox2 is checked initially
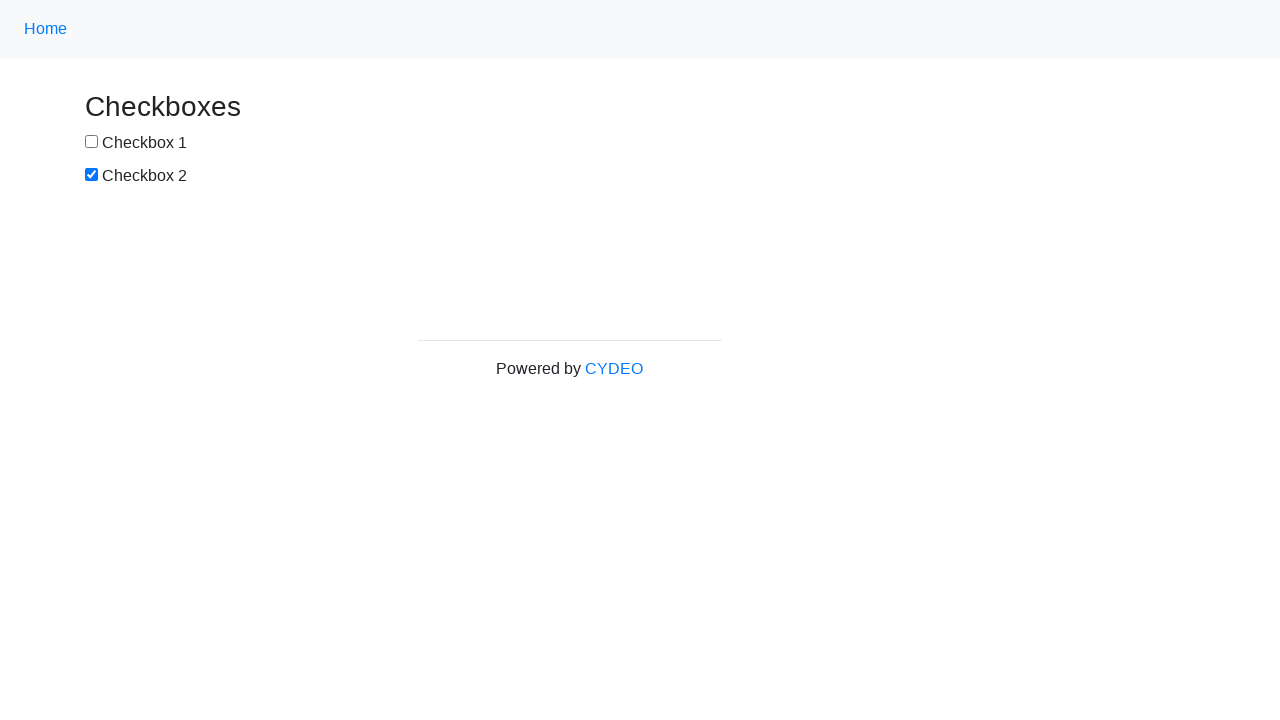

Clicked checkbox1 to select it at (92, 142) on input[name='checkbox1']
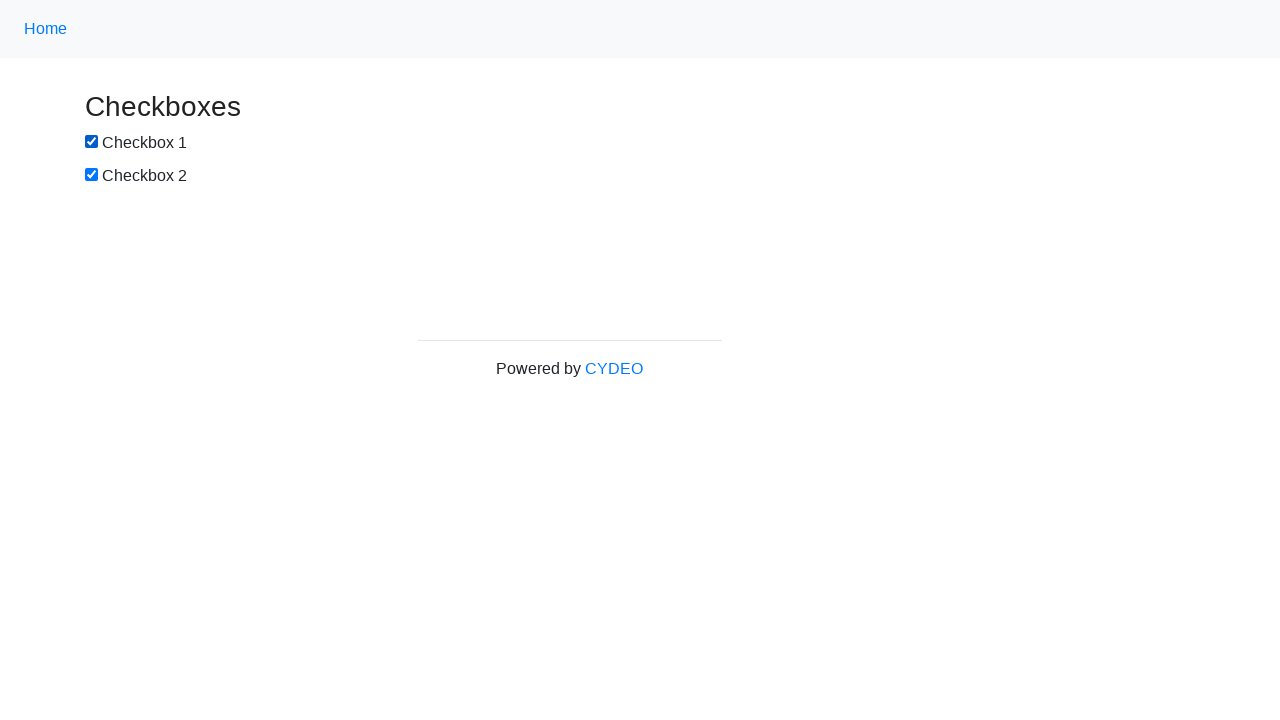

Clicked checkbox2 to deselect it at (92, 175) on input[name='checkbox2']
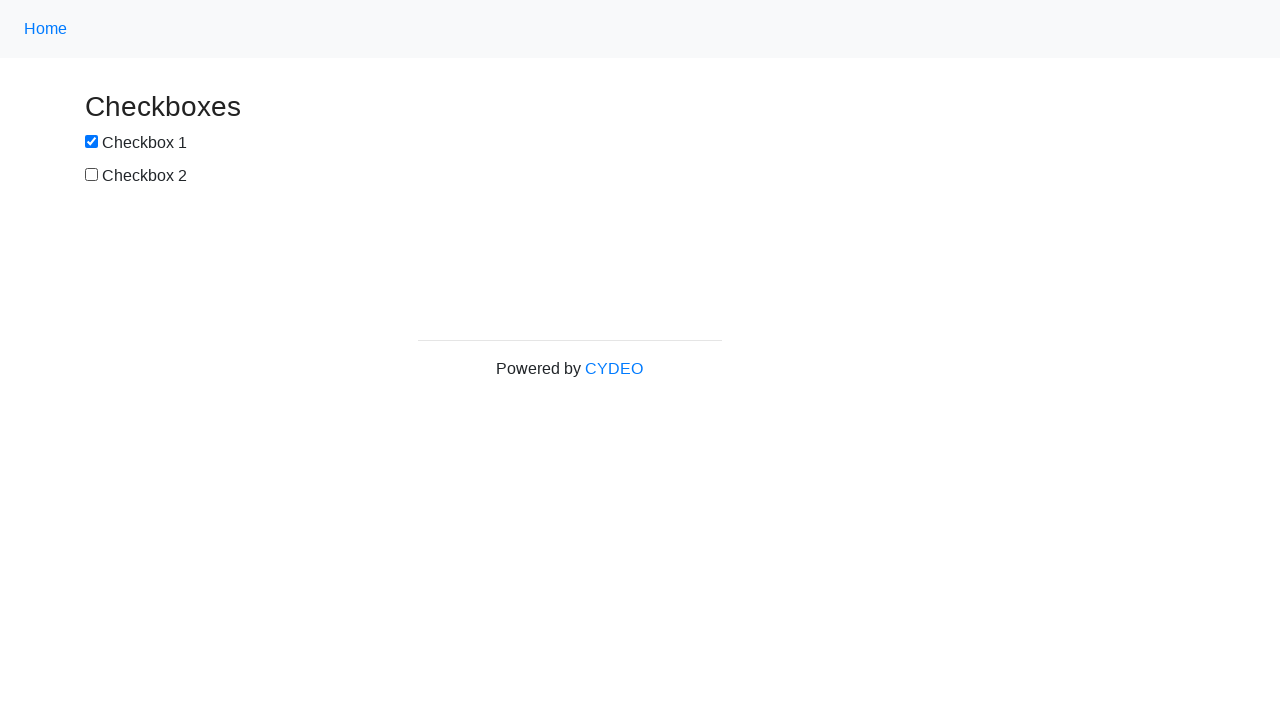

Verified checkbox1 is checked after clicking
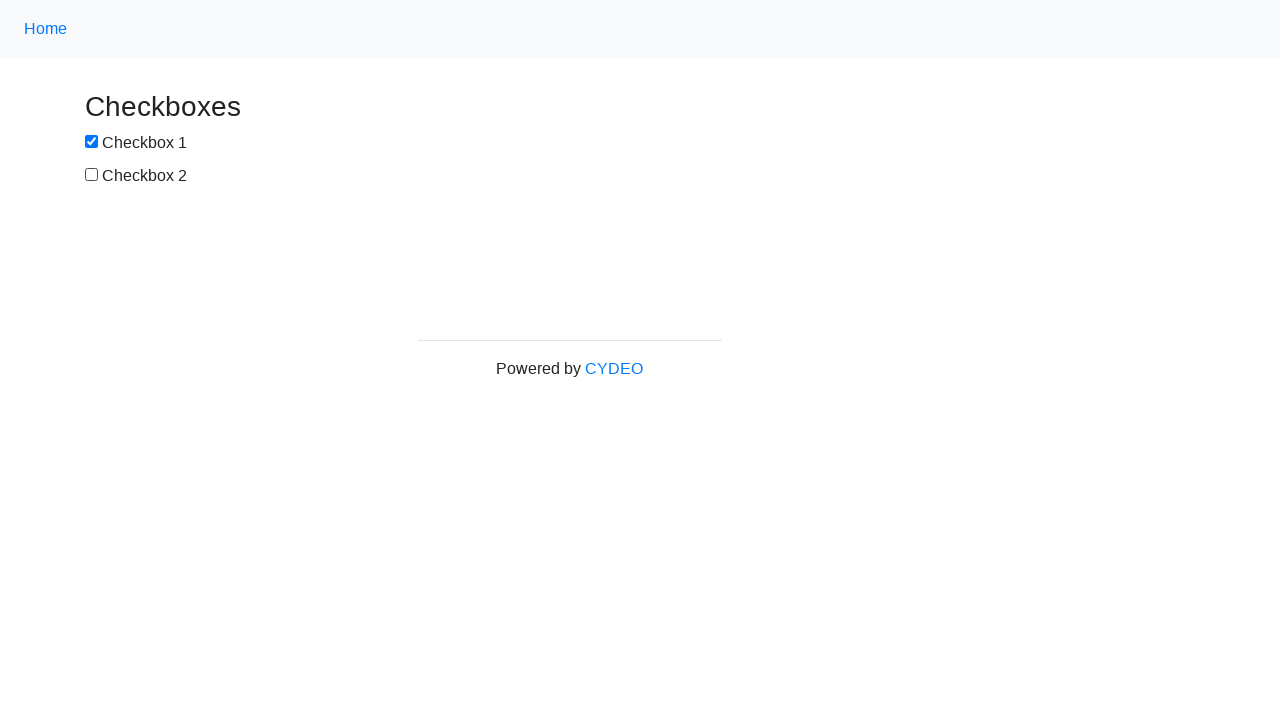

Verified checkbox2 is not checked after clicking
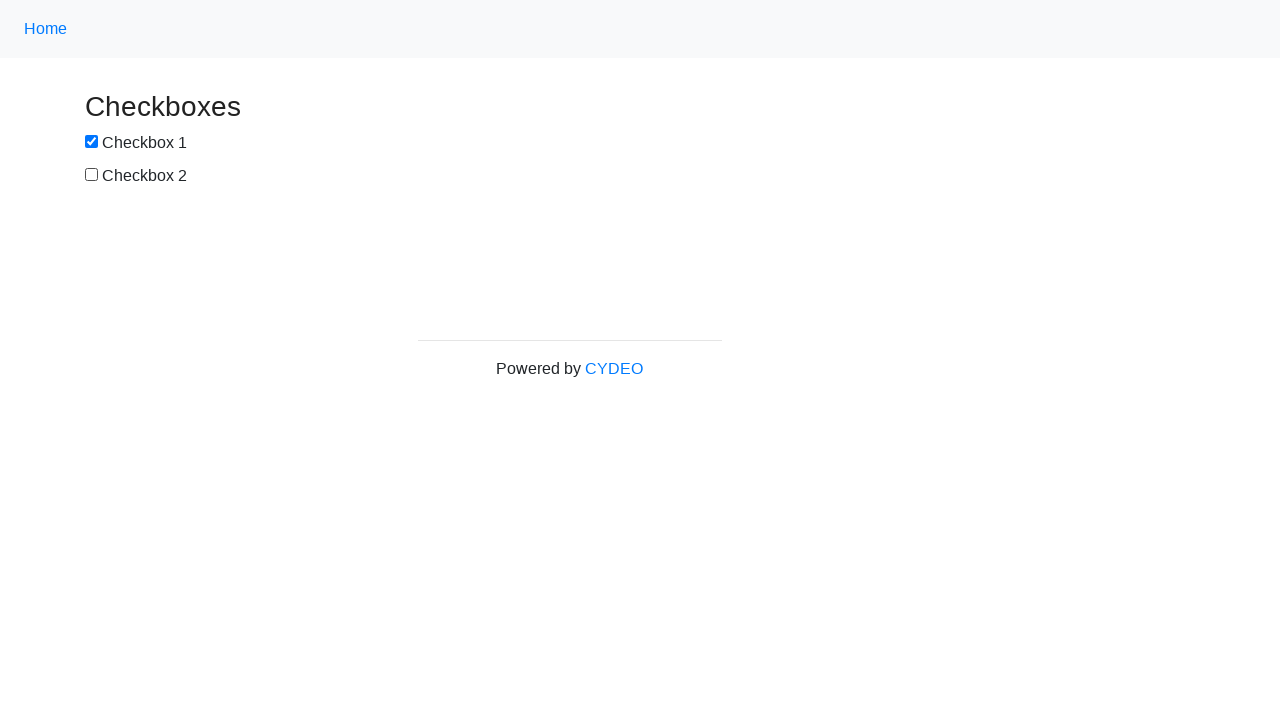

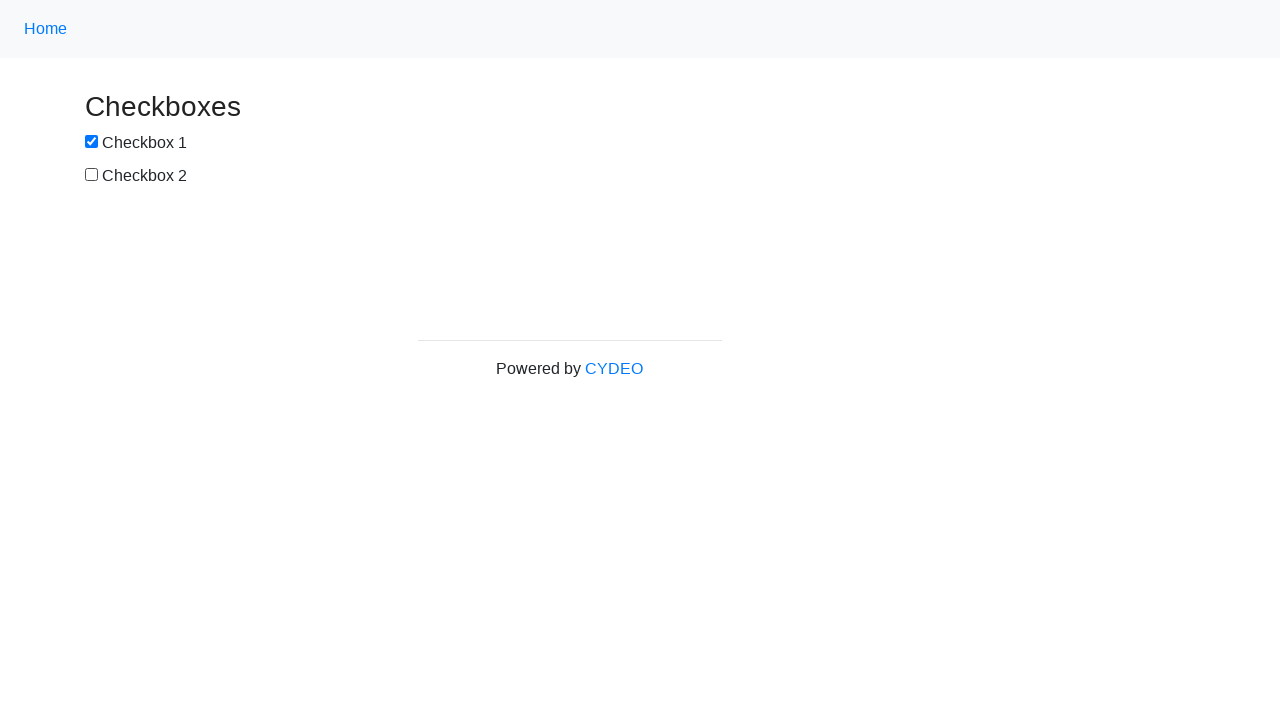